Tests that todo data persists after page reload

Starting URL: https://demo.playwright.dev/todomvc

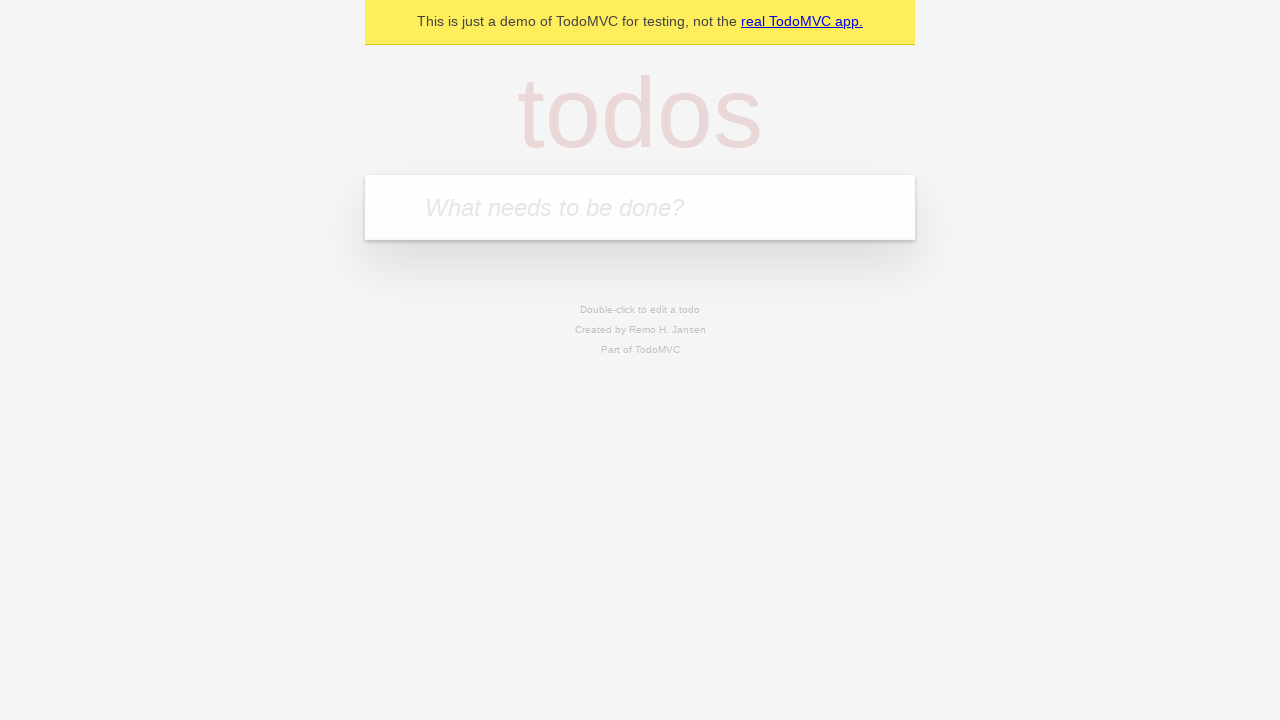

Filled todo input with 'buy some cheese' on internal:attr=[placeholder="What needs to be done?"i]
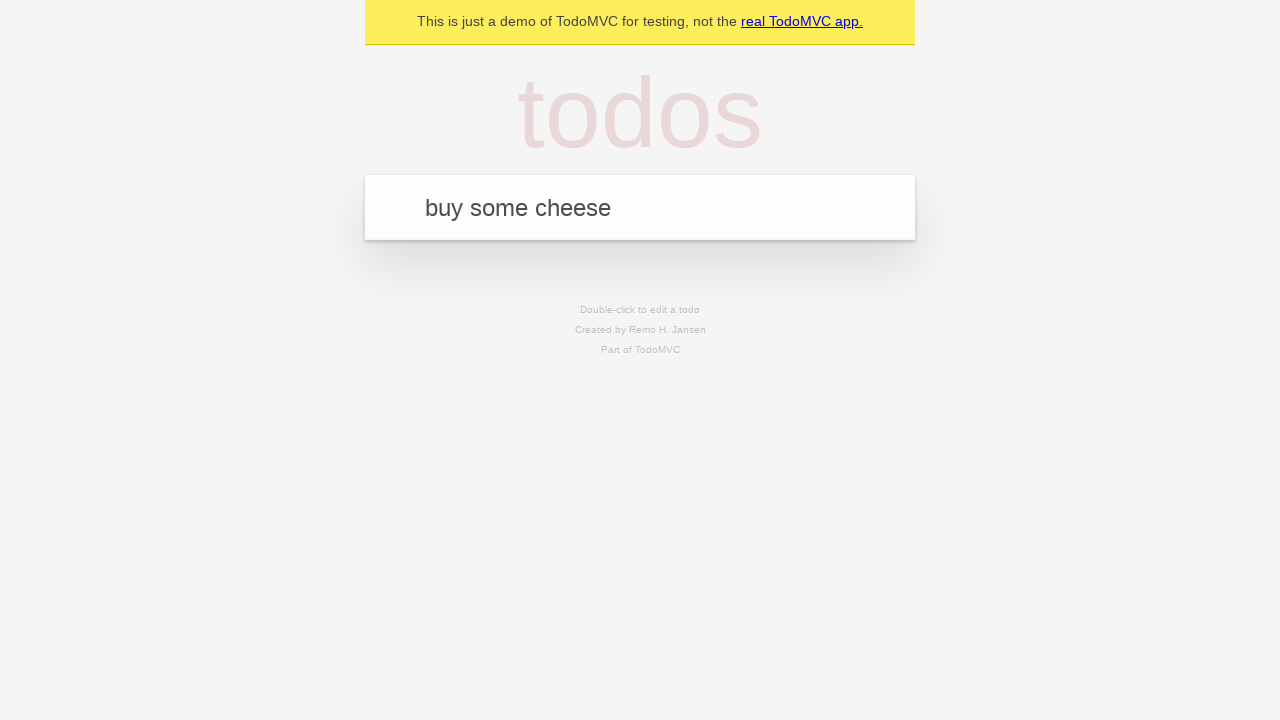

Pressed Enter to create todo 'buy some cheese' on internal:attr=[placeholder="What needs to be done?"i]
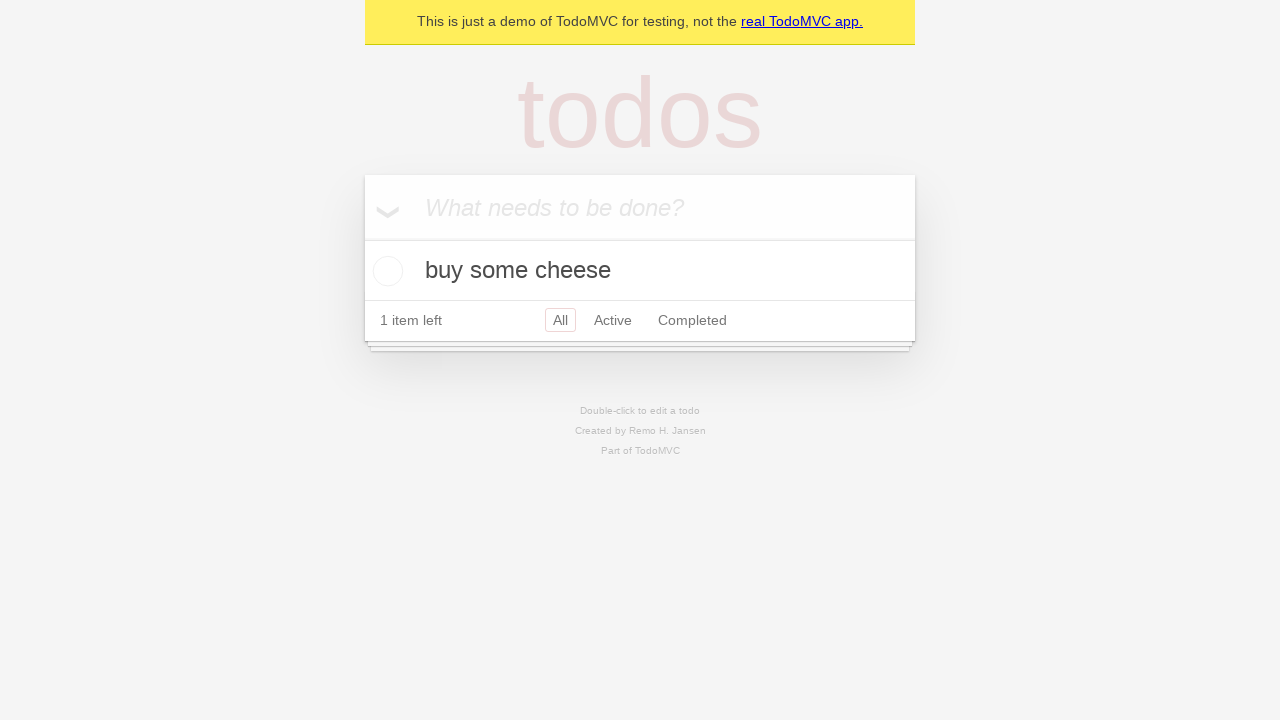

Filled todo input with 'feed the cat' on internal:attr=[placeholder="What needs to be done?"i]
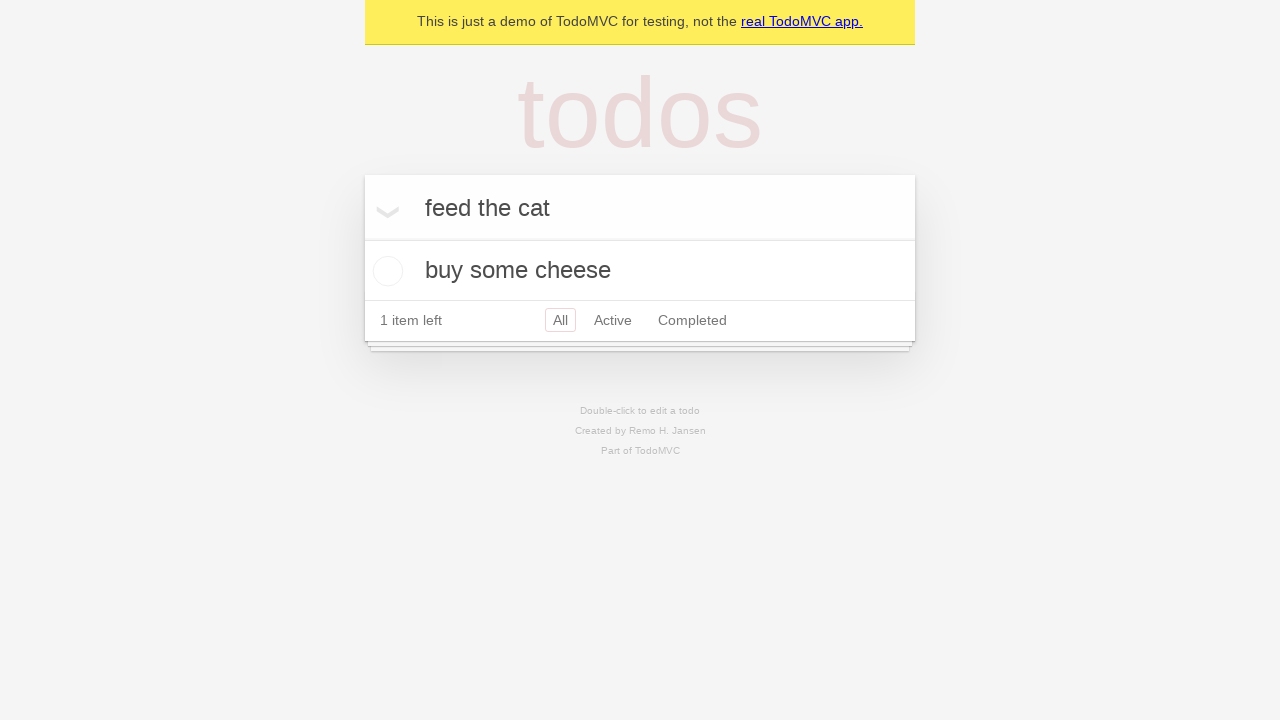

Pressed Enter to create todo 'feed the cat' on internal:attr=[placeholder="What needs to be done?"i]
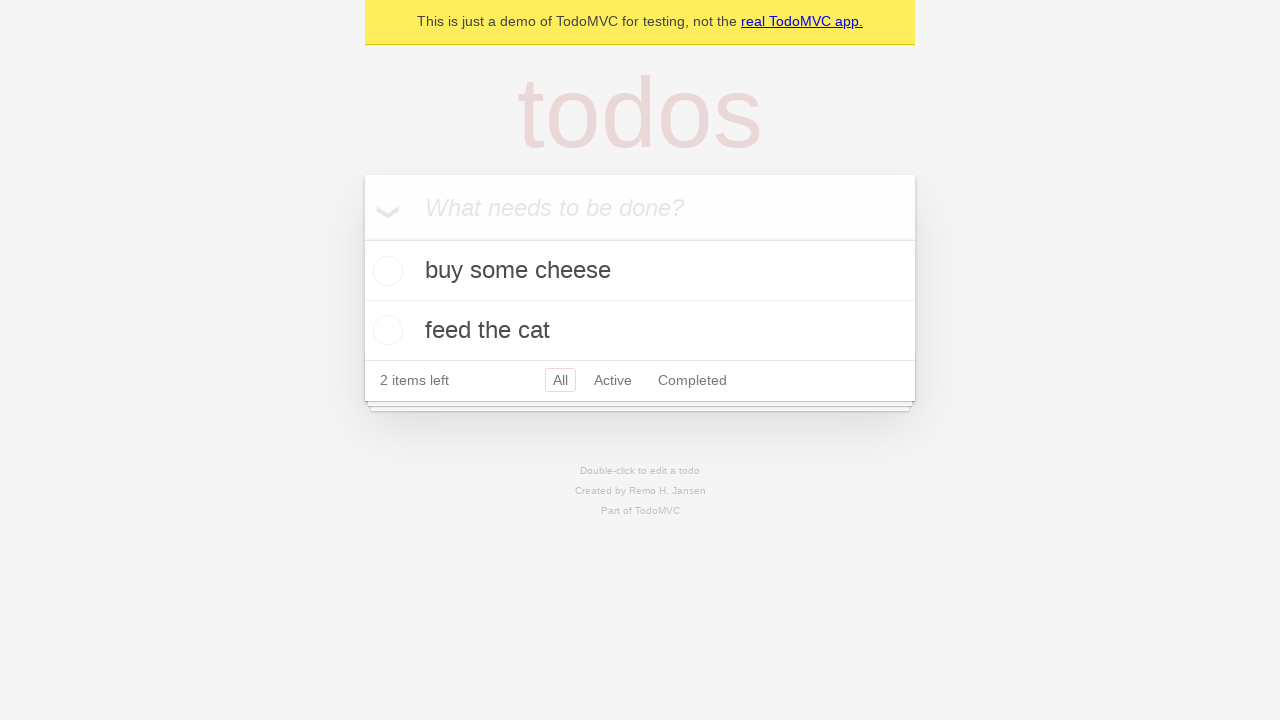

Located all todo items
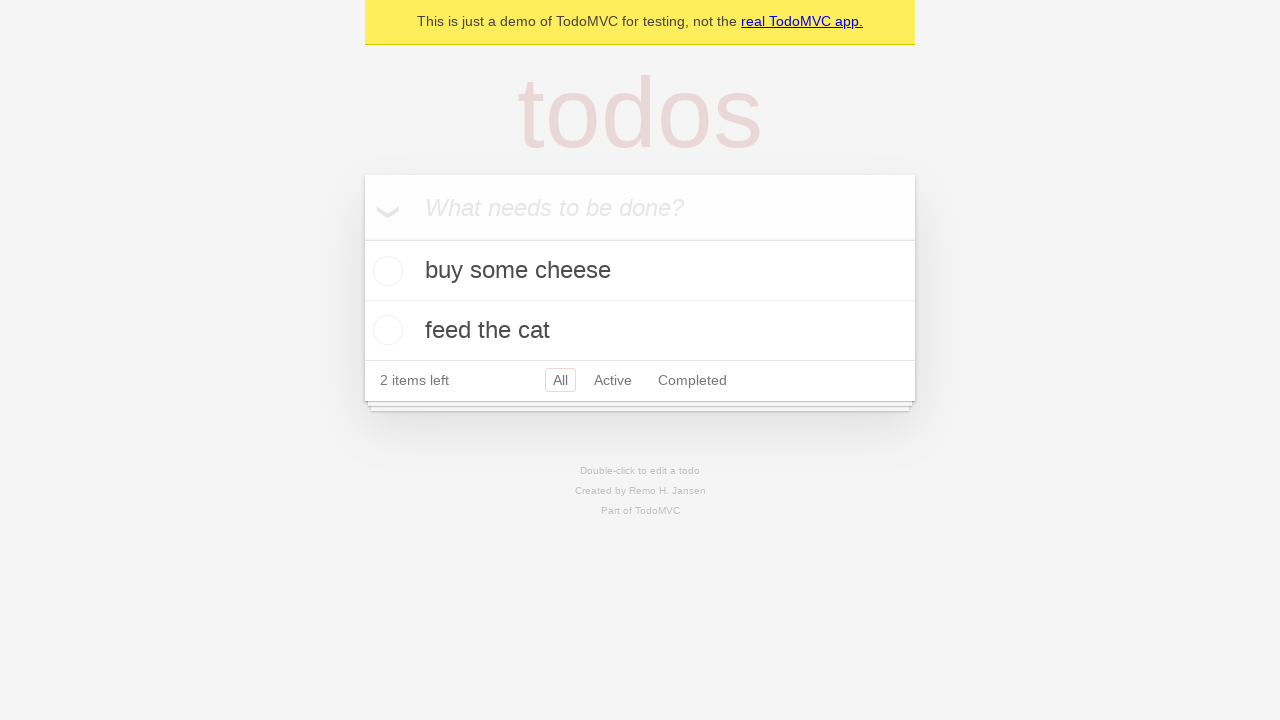

Located checkbox for first todo
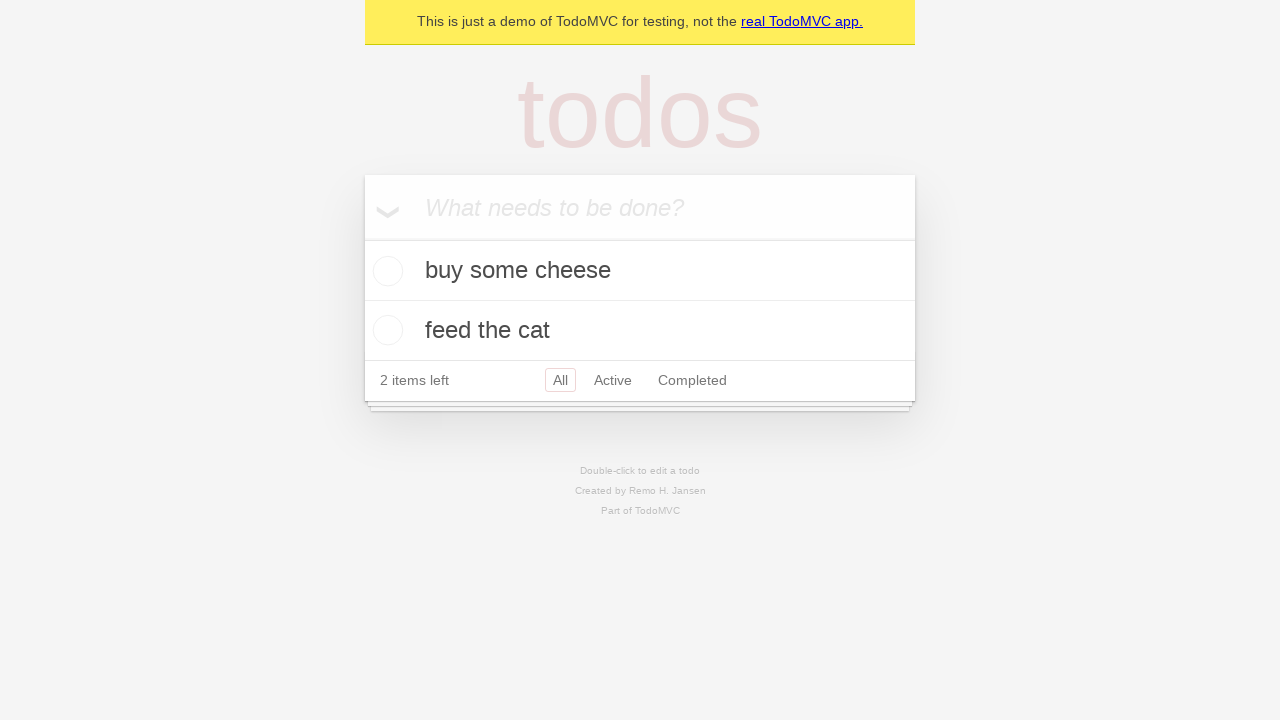

Checked the first todo item at (385, 271) on internal:testid=[data-testid="todo-item"s] >> nth=0 >> internal:role=checkbox
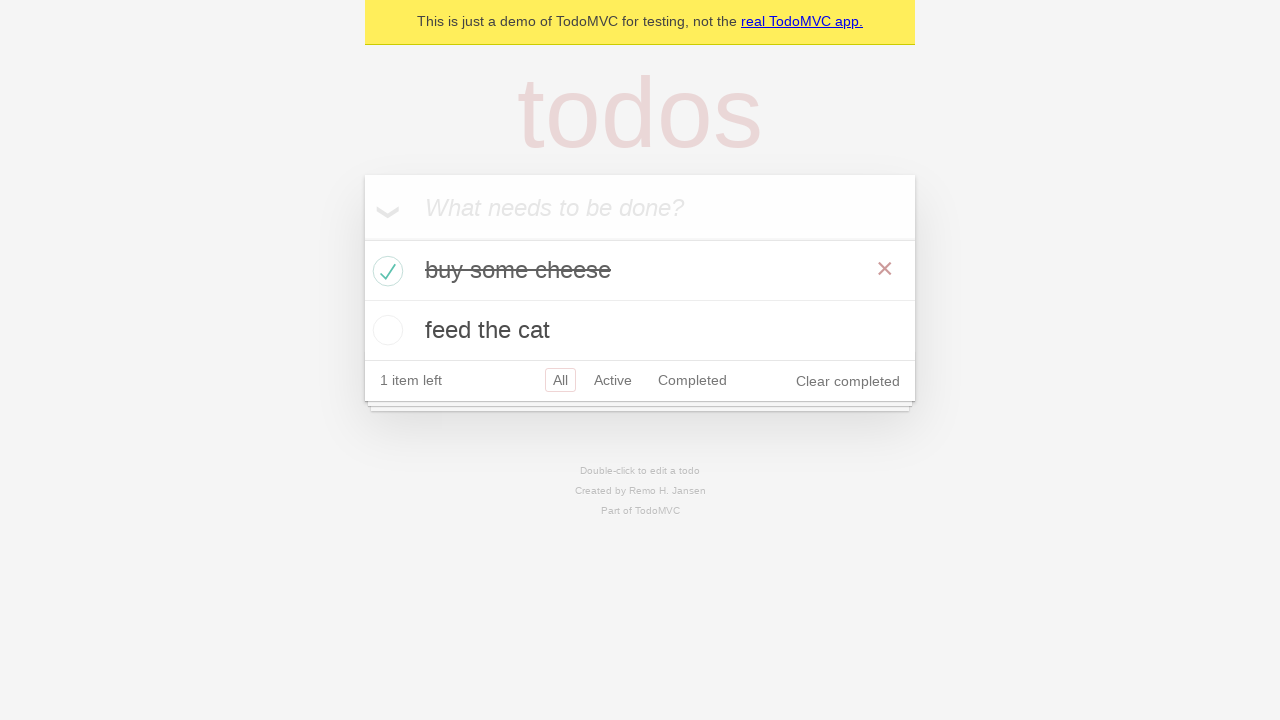

Reloaded the page
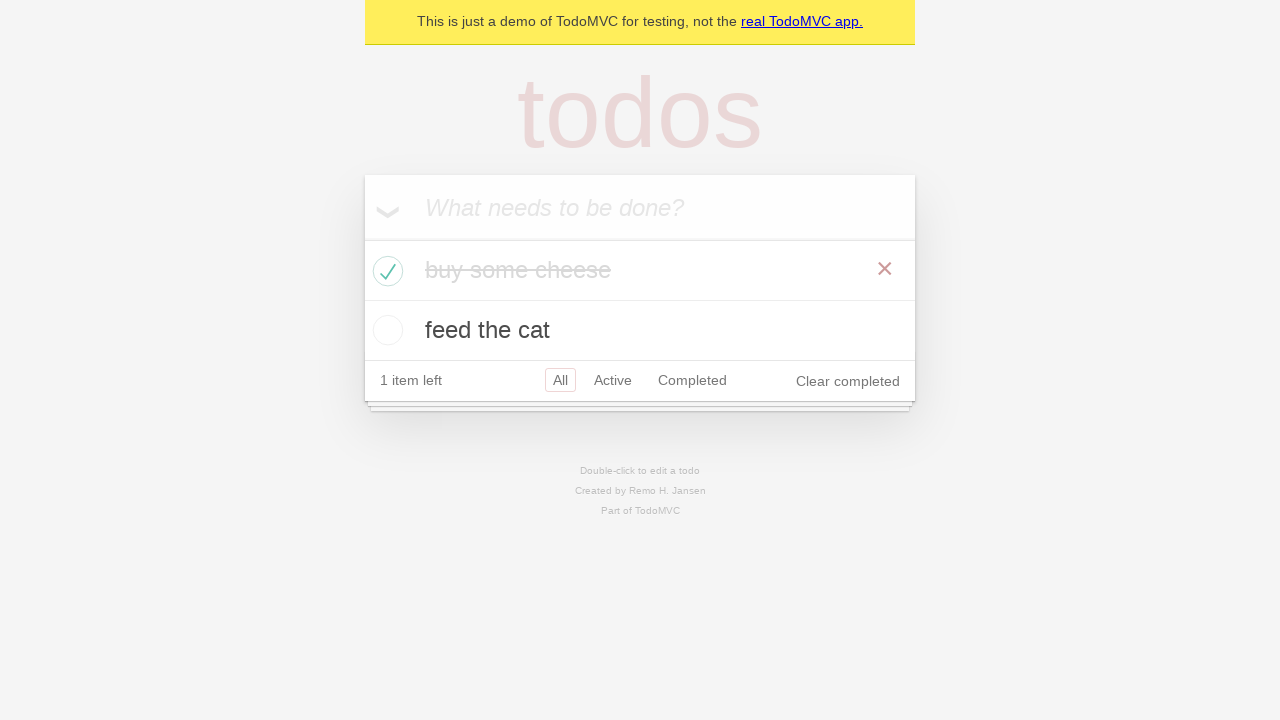

Verified todos persisted after page reload
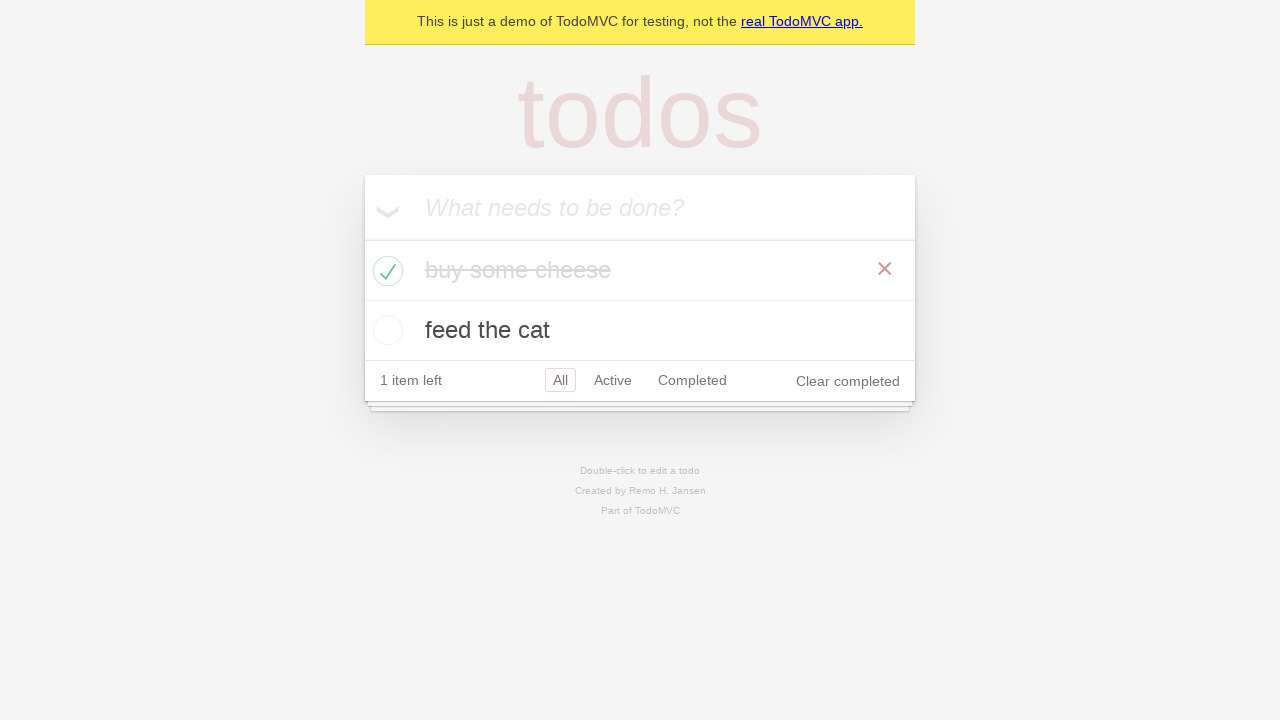

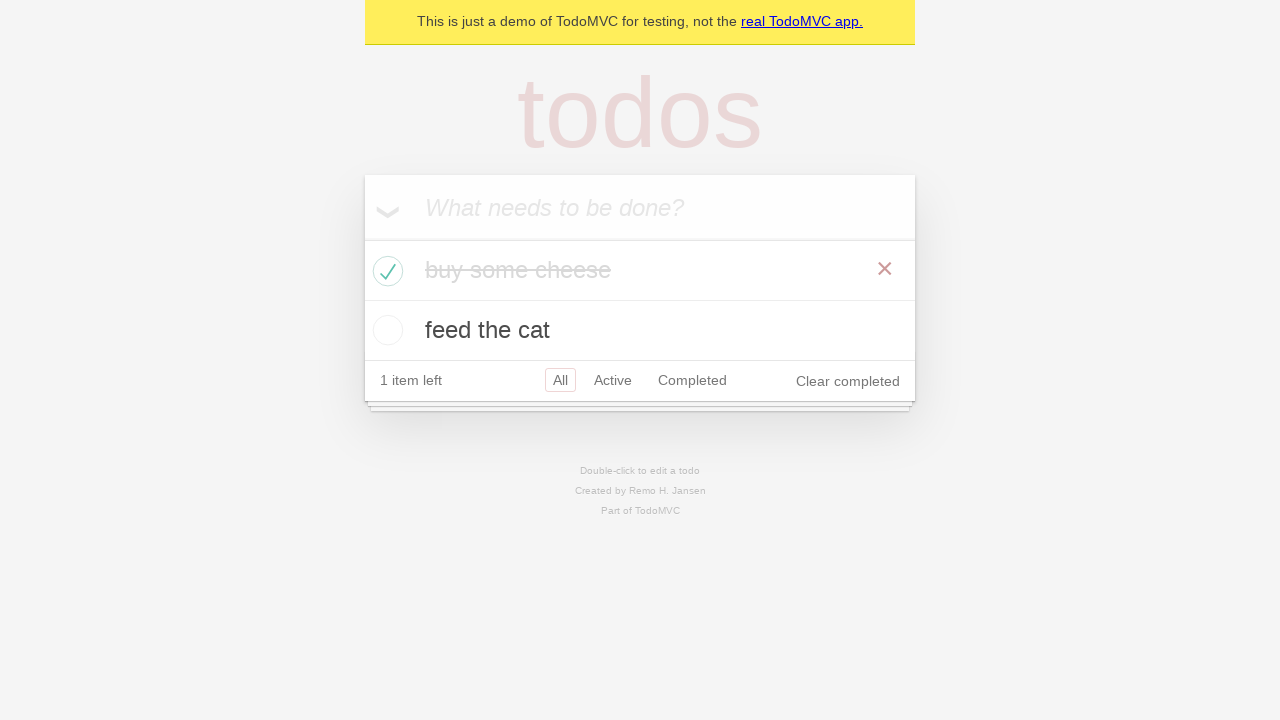